Tests radio button functionality by finding radio buttons on a forms tutorial page and clicking the first radio button

Starting URL: http://www.echoecho.com/htmlforms10.htm

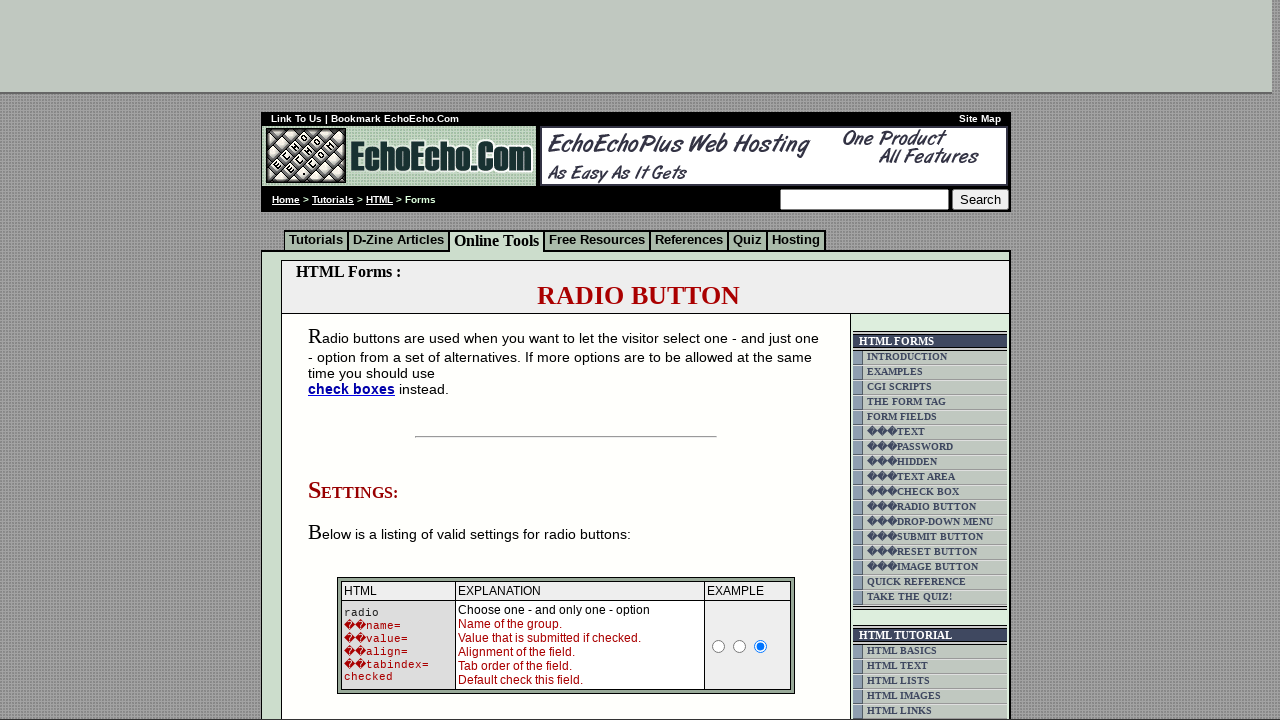

Waited for radio buttons with name 'radio1' to be available
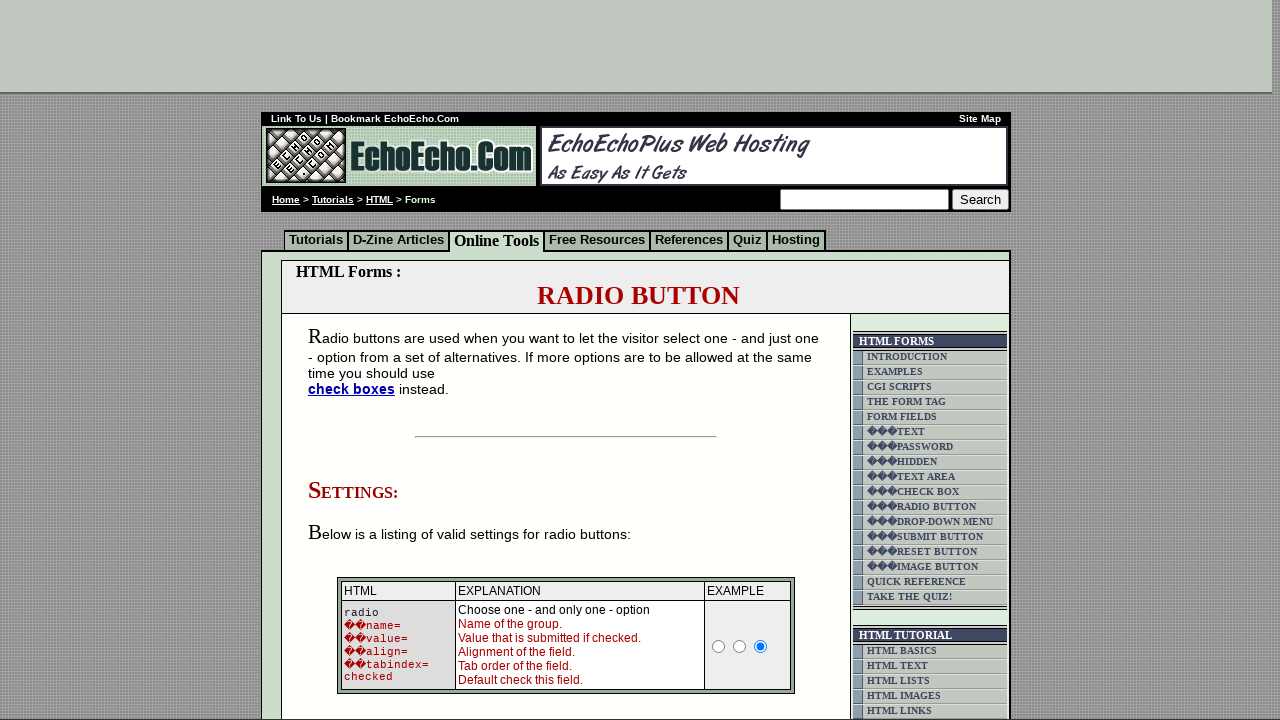

Located all radio buttons with name 'radio1'
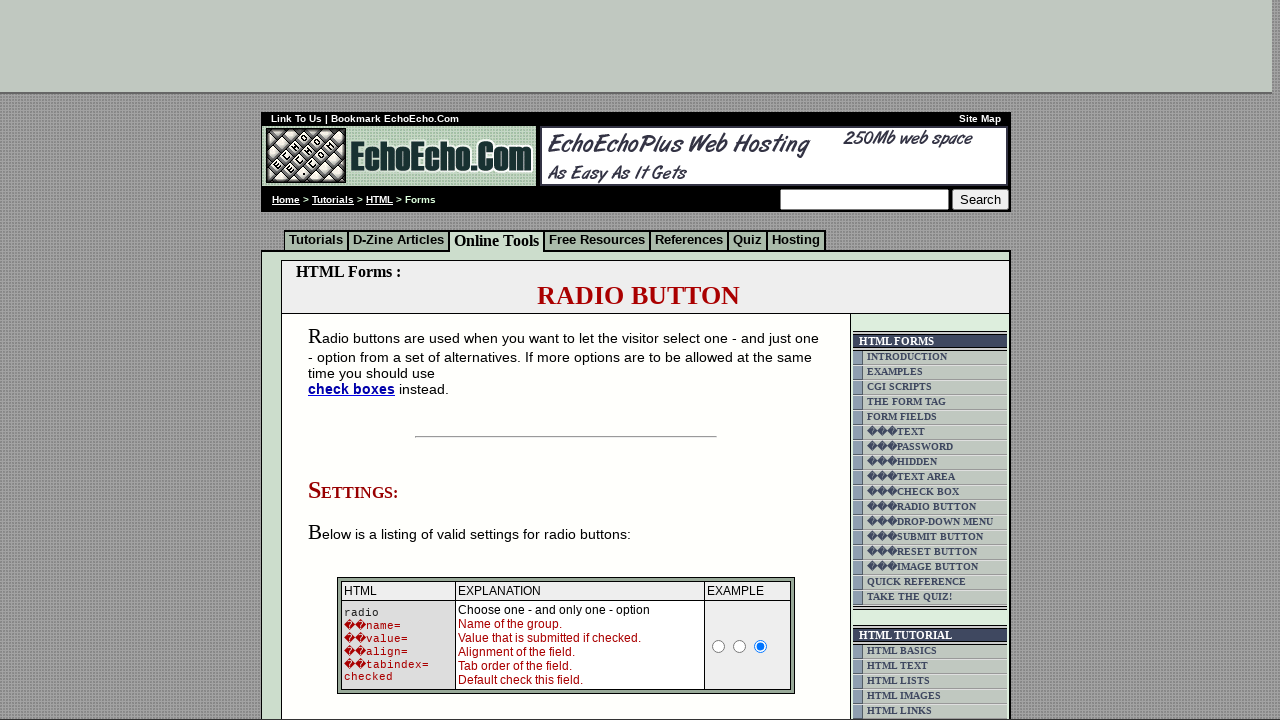

Found 3 radio buttons
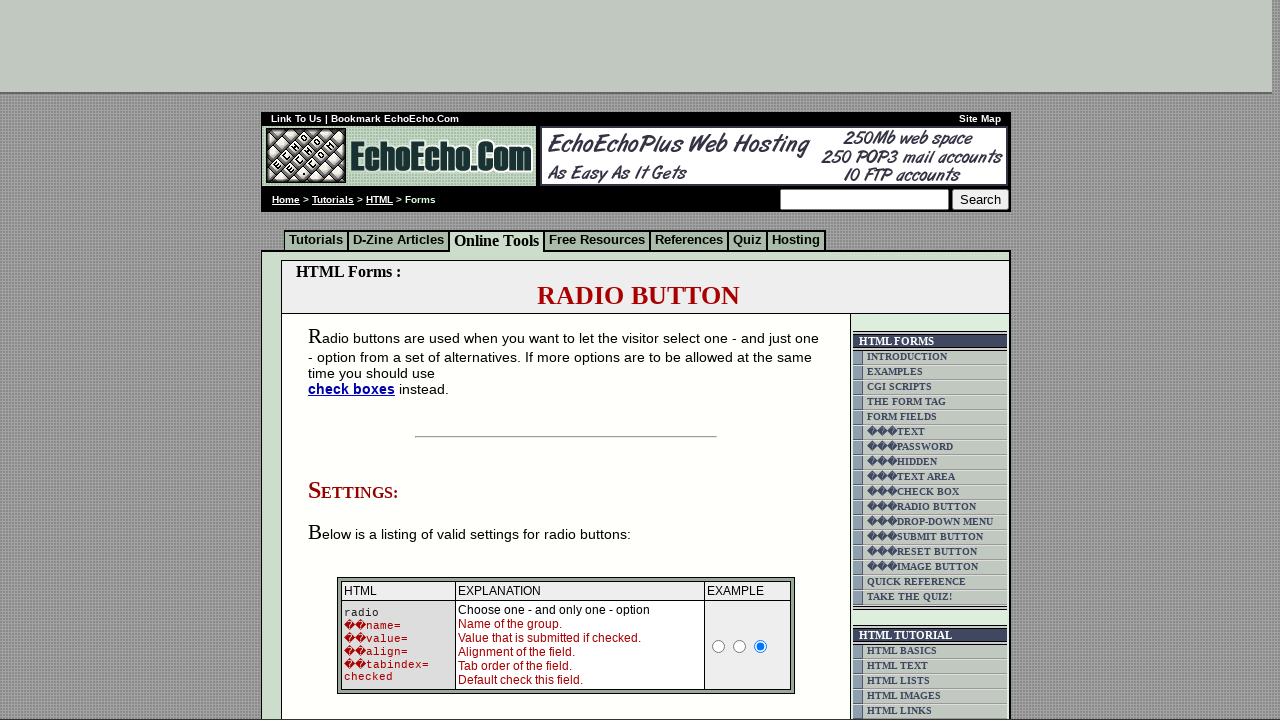

Retrieved type attribute from radio button 0: radio
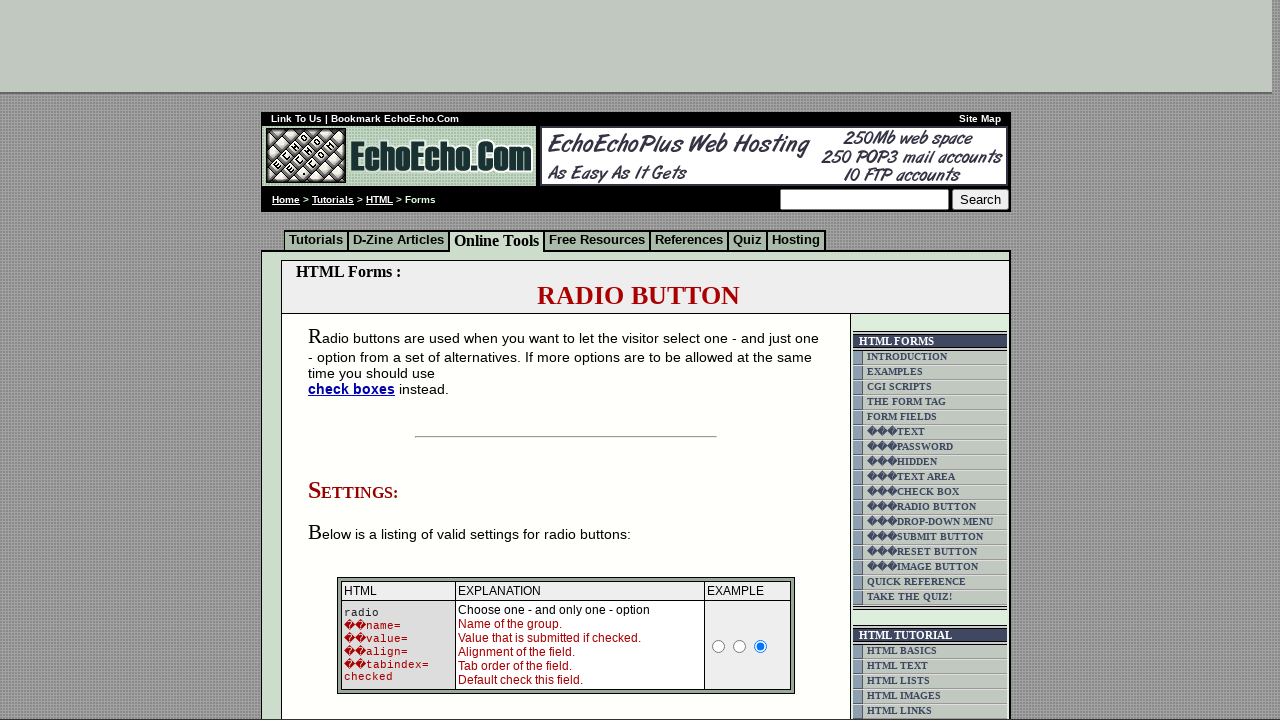

Clicked the first radio button (index 0) at (719, 646) on input[name='radio1'] >> nth=0
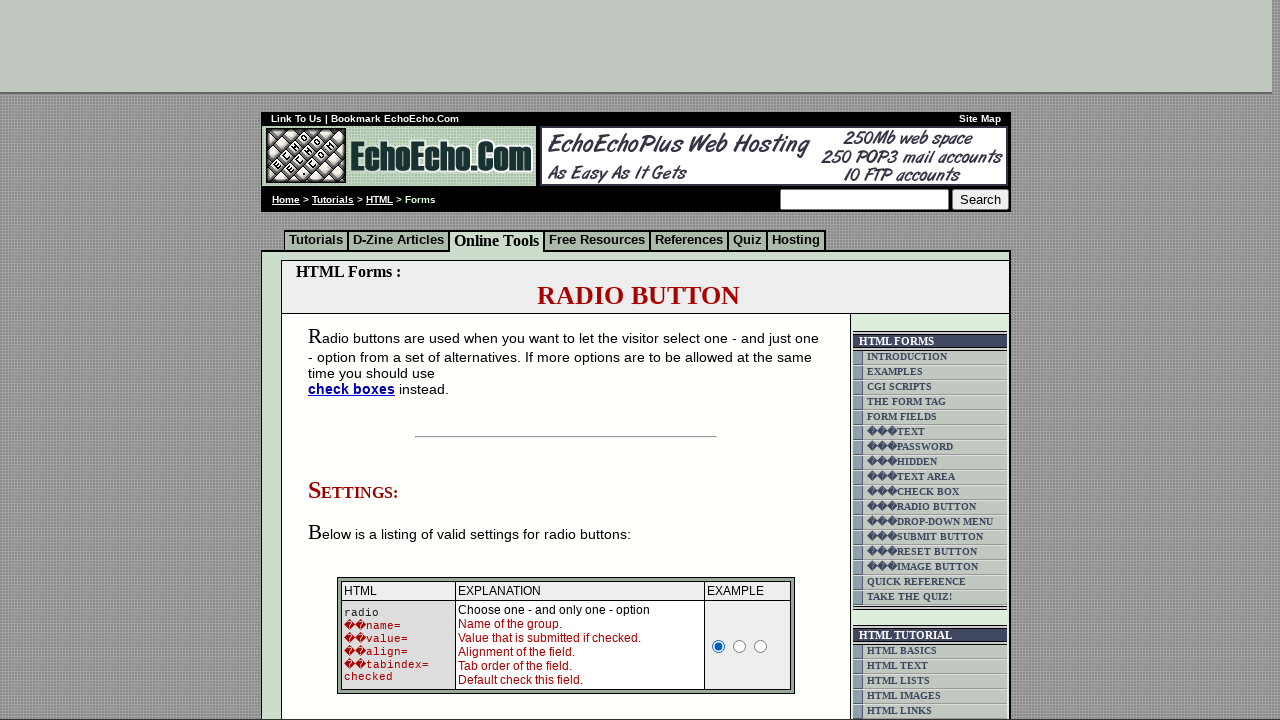

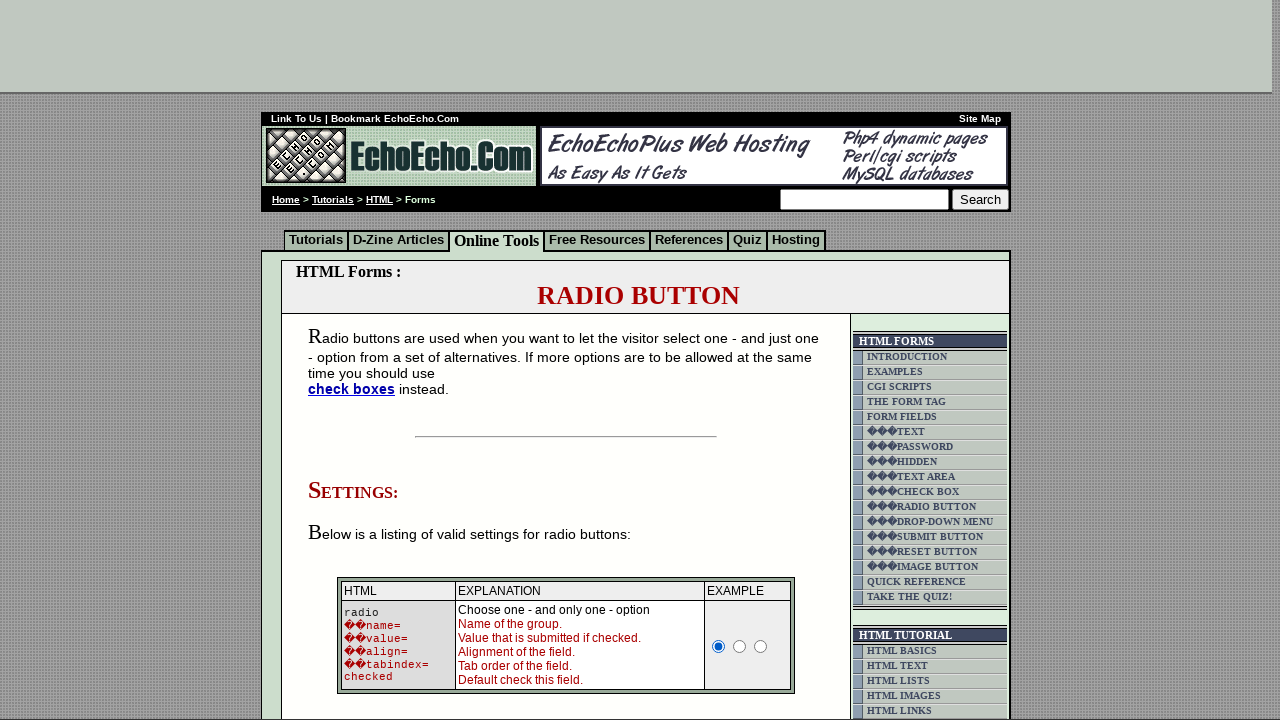